Tests the horizontal slider by pressing arrow keys to move the slider right and left, verifying the displayed value changes correctly with each step.

Starting URL: https://the-internet.herokuapp.com/horizontal_slider

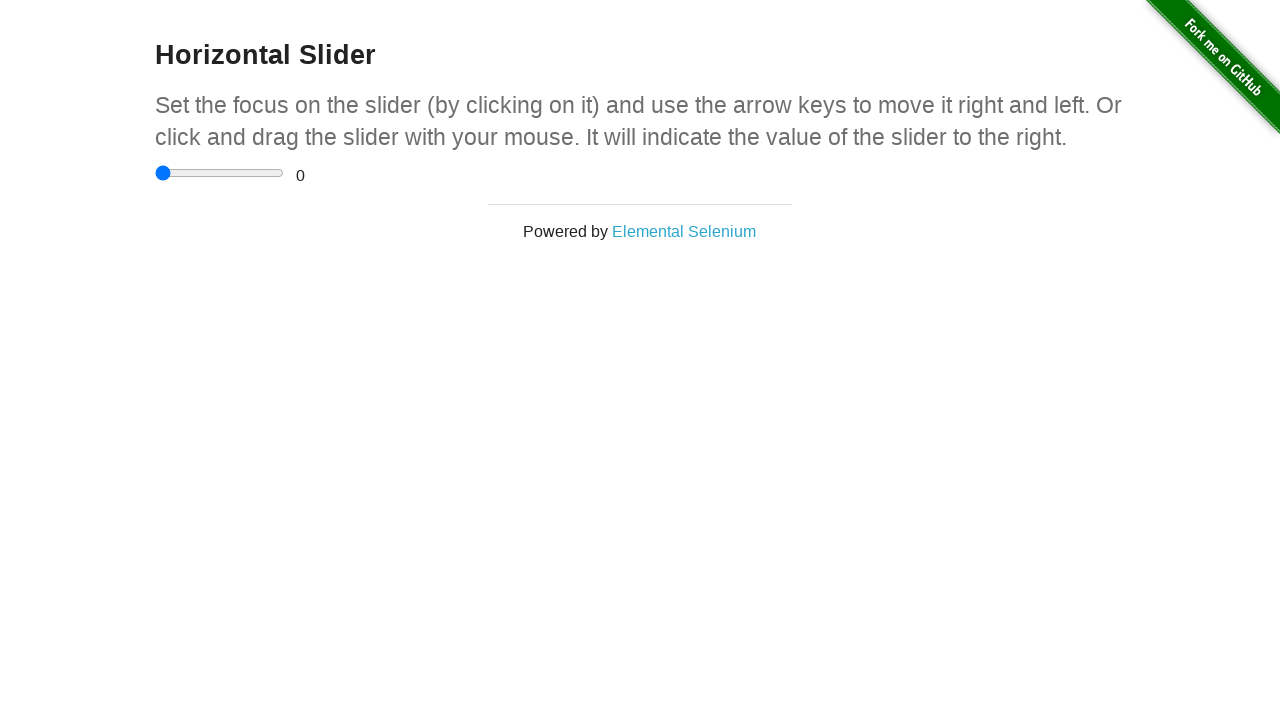

Waited for horizontal slider to become visible
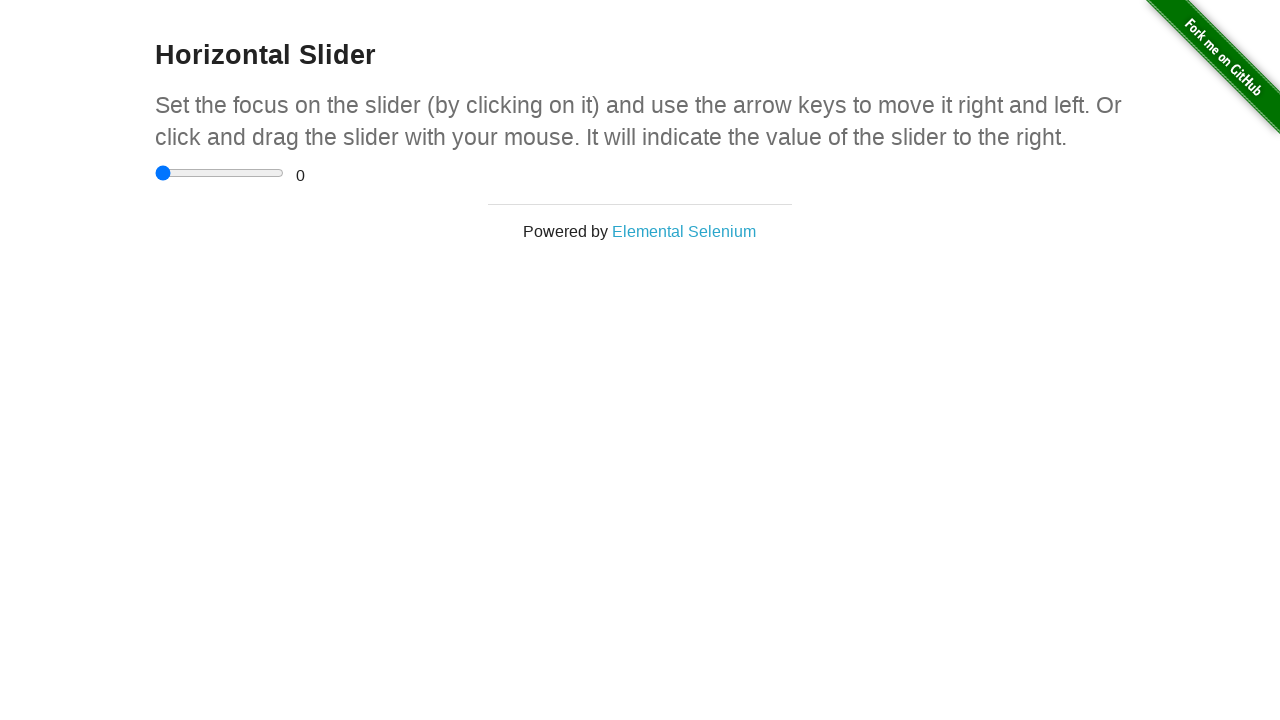

Verified initial slider value is 0
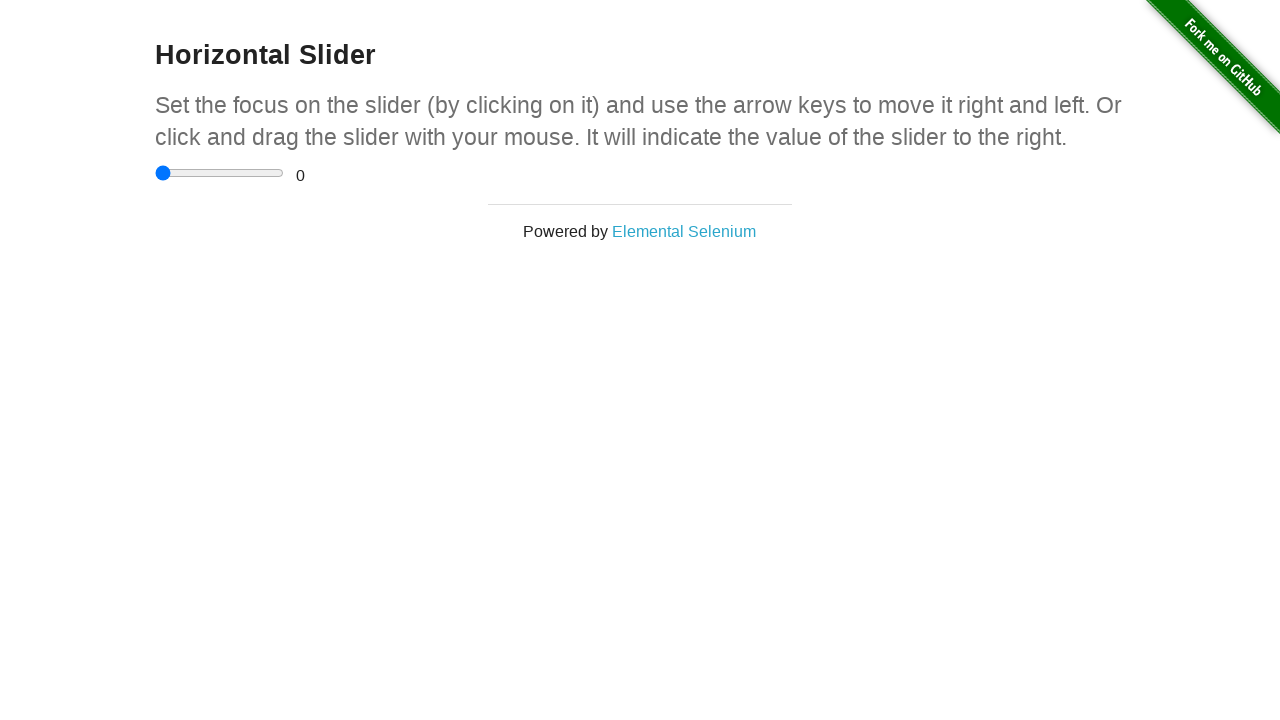

Pressed ArrowRight to move slider right (iteration 1/10) on xpath=//html/body/div[2]/div/div/div/input
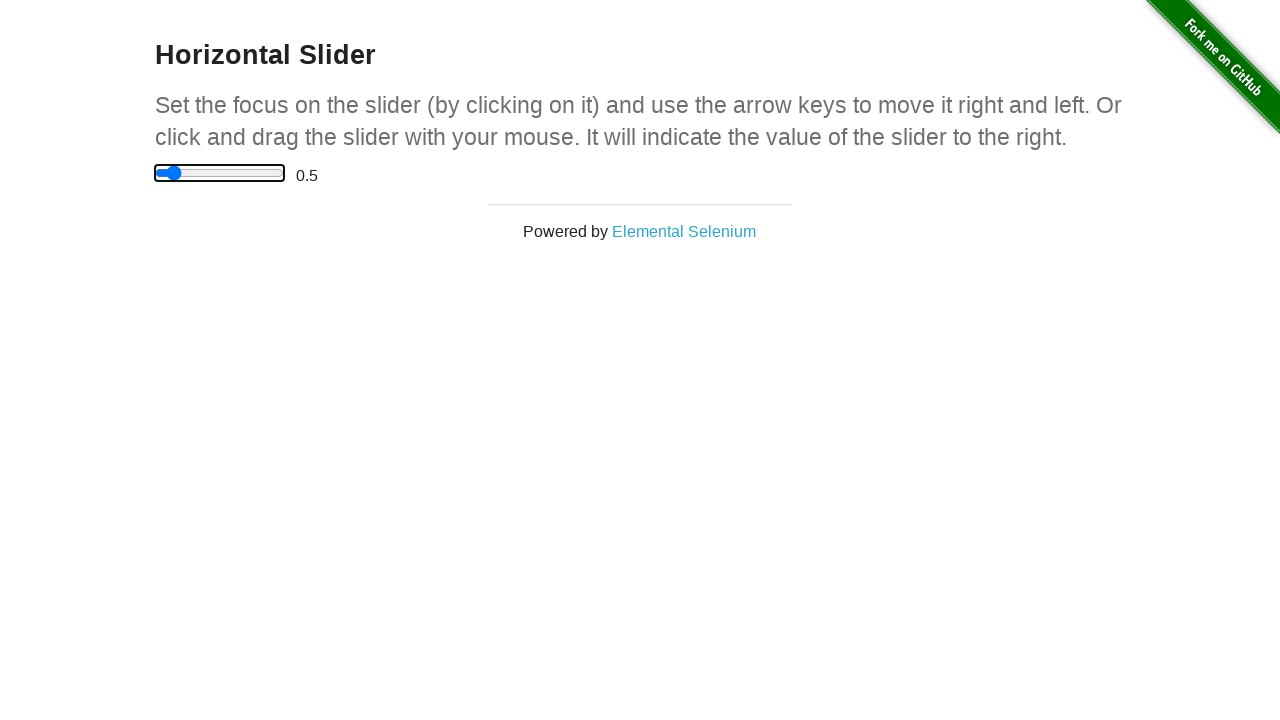

Pressed ArrowRight to move slider right (iteration 2/10) on xpath=//html/body/div[2]/div/div/div/input
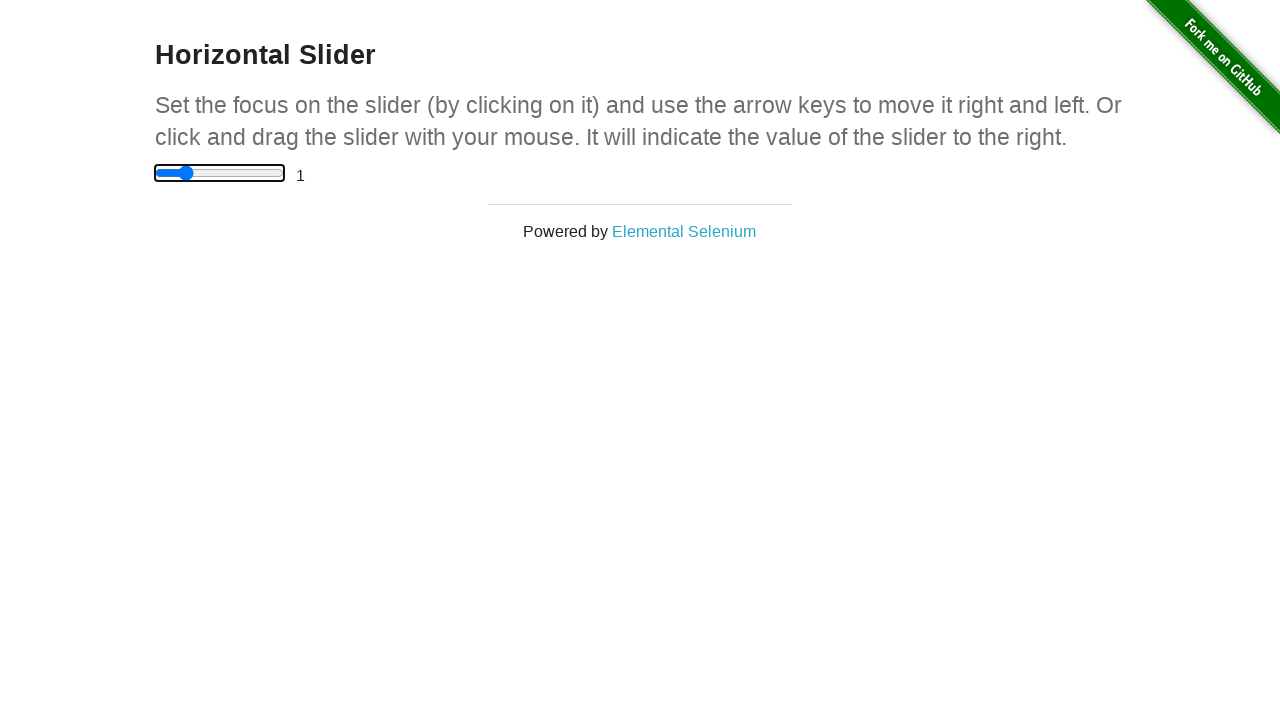

Pressed ArrowRight to move slider right (iteration 3/10) on xpath=//html/body/div[2]/div/div/div/input
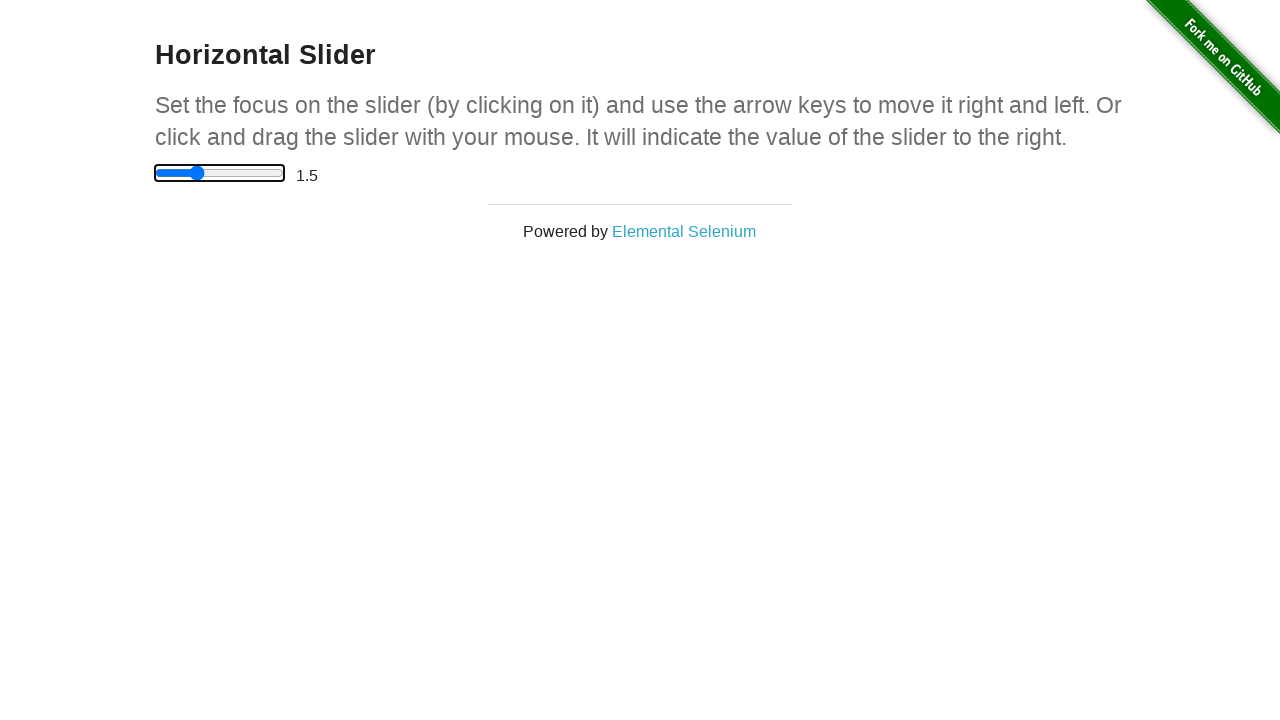

Pressed ArrowRight to move slider right (iteration 4/10) on xpath=//html/body/div[2]/div/div/div/input
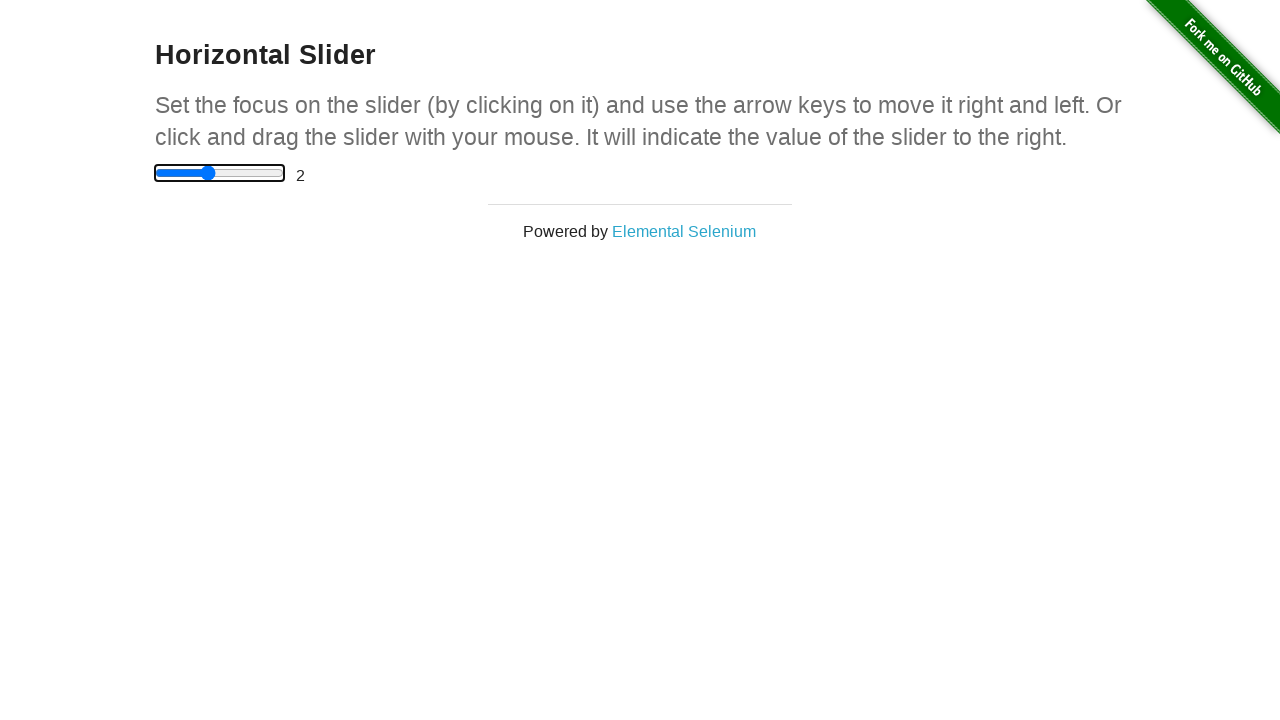

Pressed ArrowRight to move slider right (iteration 5/10) on xpath=//html/body/div[2]/div/div/div/input
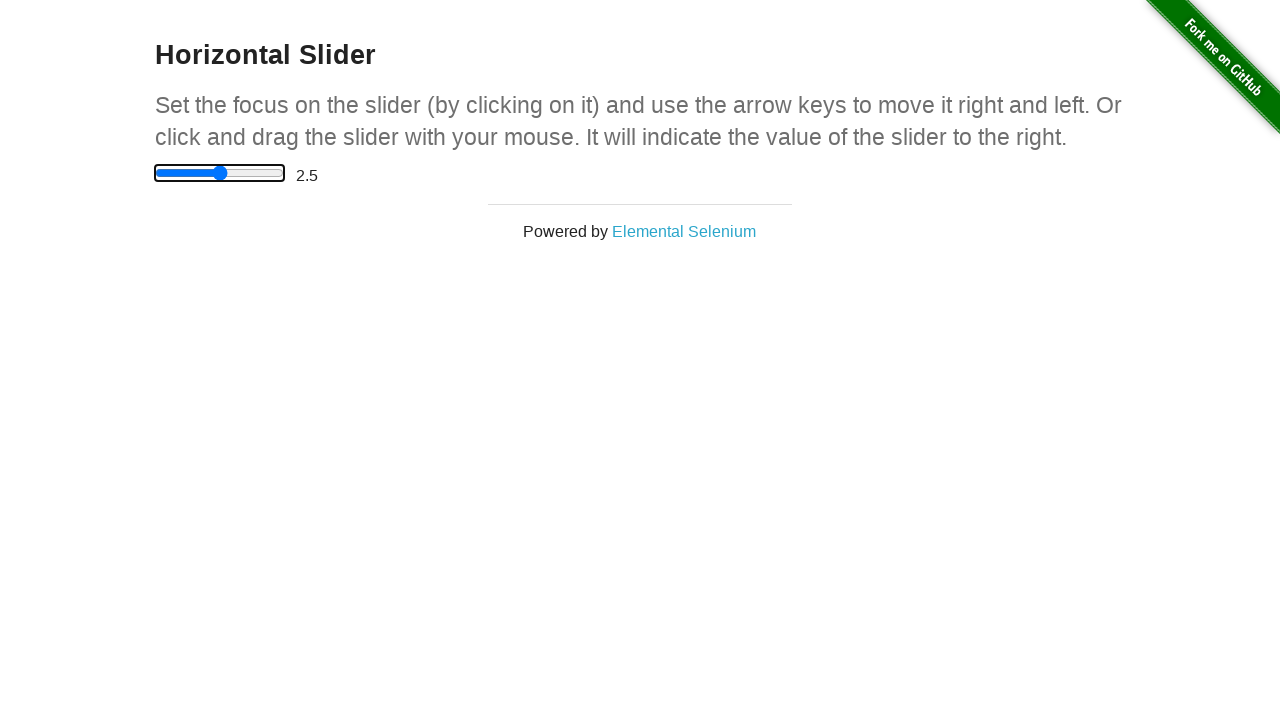

Pressed ArrowRight to move slider right (iteration 6/10) on xpath=//html/body/div[2]/div/div/div/input
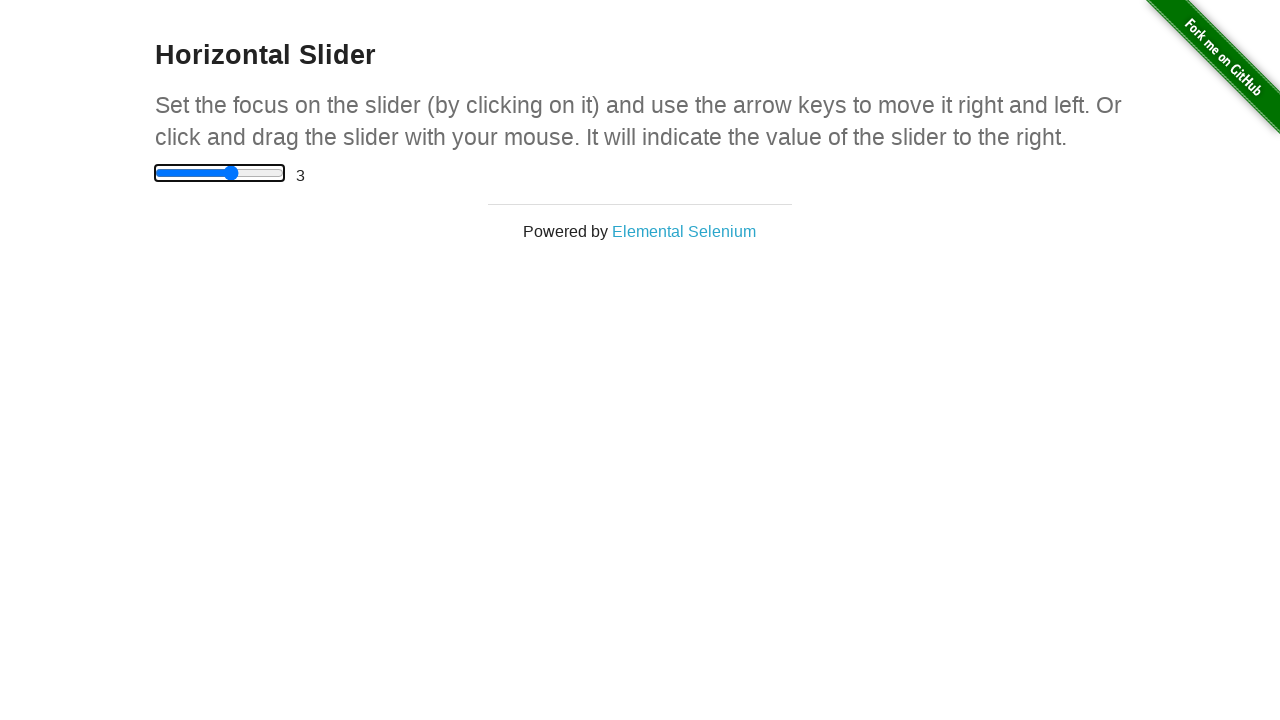

Pressed ArrowRight to move slider right (iteration 7/10) on xpath=//html/body/div[2]/div/div/div/input
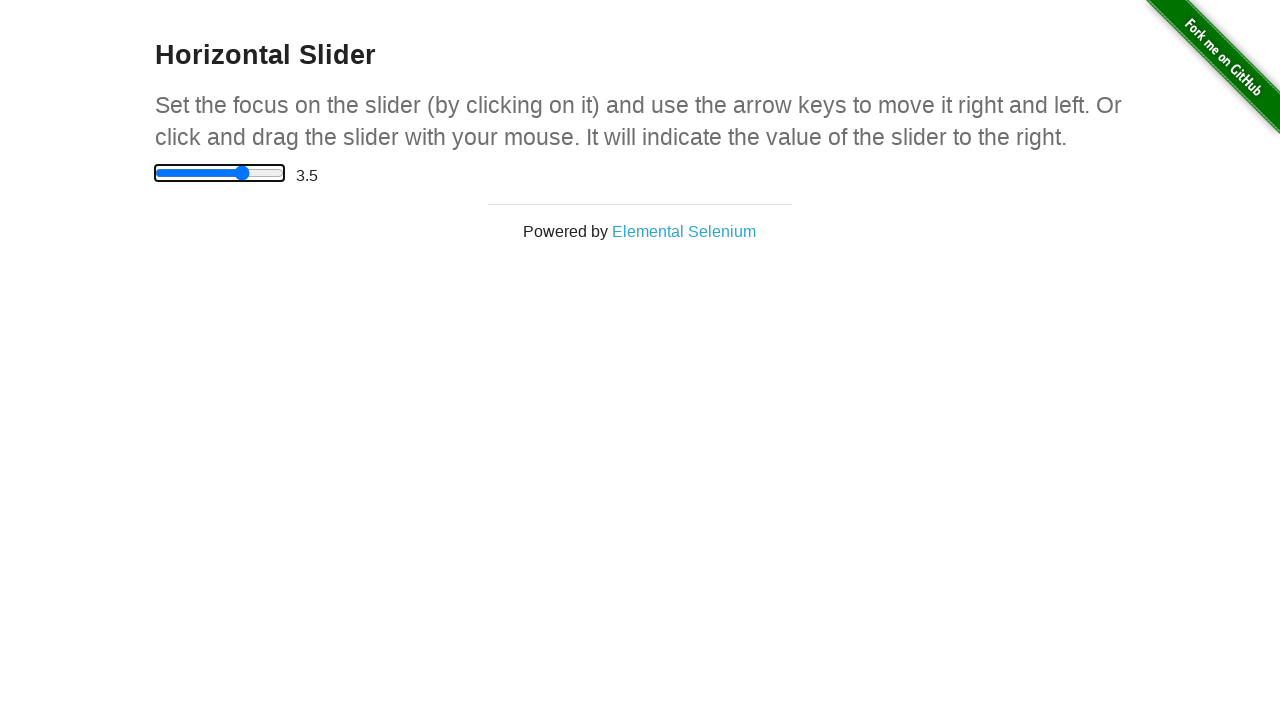

Pressed ArrowRight to move slider right (iteration 8/10) on xpath=//html/body/div[2]/div/div/div/input
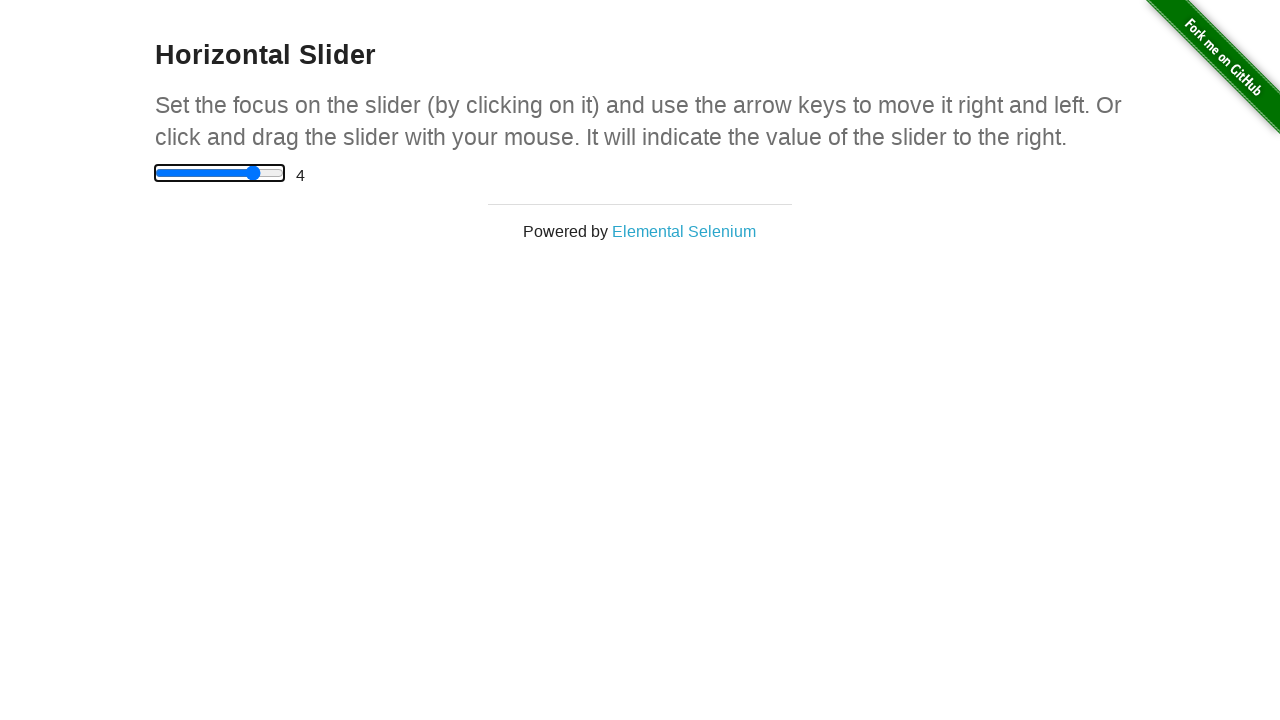

Pressed ArrowRight to move slider right (iteration 9/10) on xpath=//html/body/div[2]/div/div/div/input
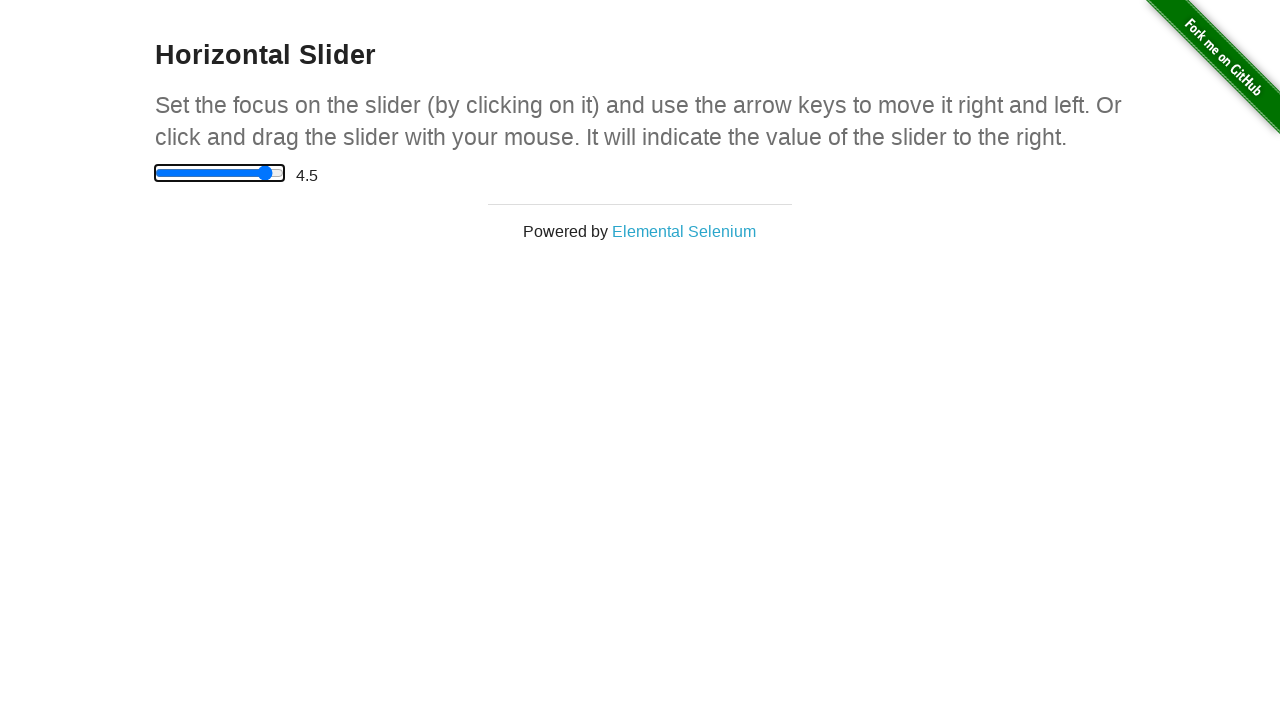

Pressed ArrowRight to move slider right (iteration 10/10) on xpath=//html/body/div[2]/div/div/div/input
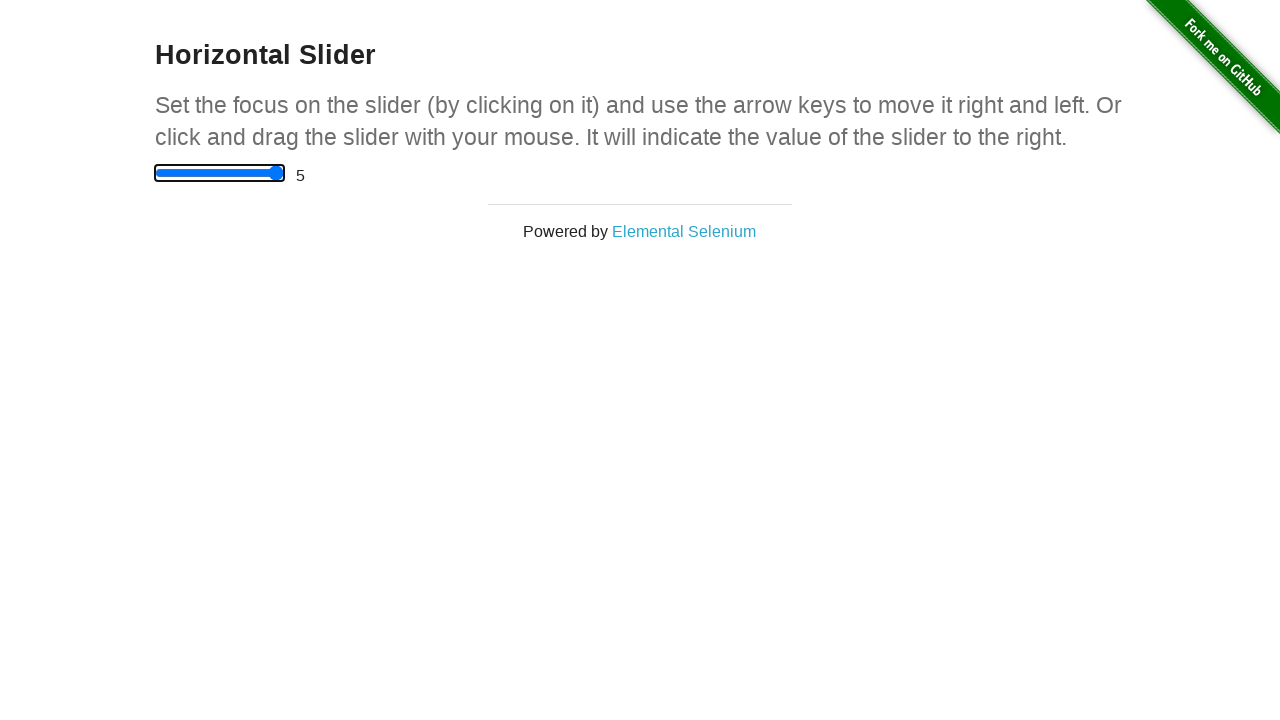

Waited 100ms for slider value to update after moving right
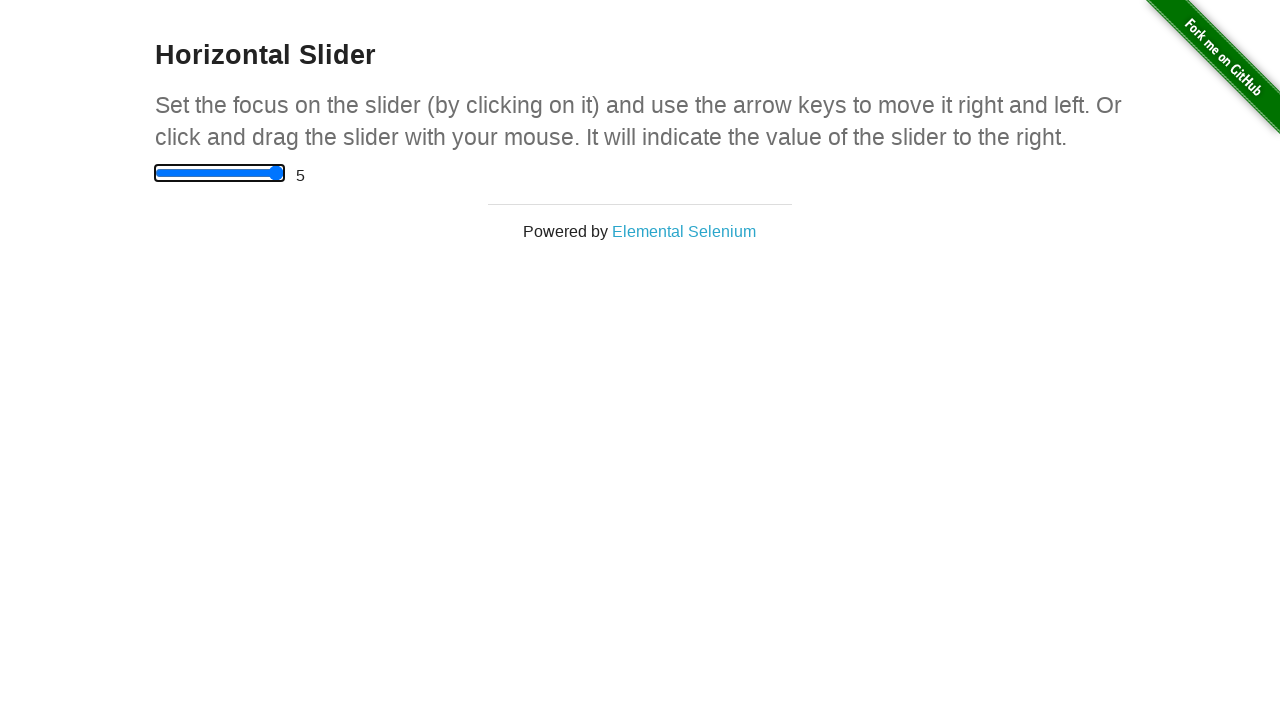

Pressed ArrowLeft to move slider left (iteration 1/11) on xpath=//html/body/div[2]/div/div/div/input
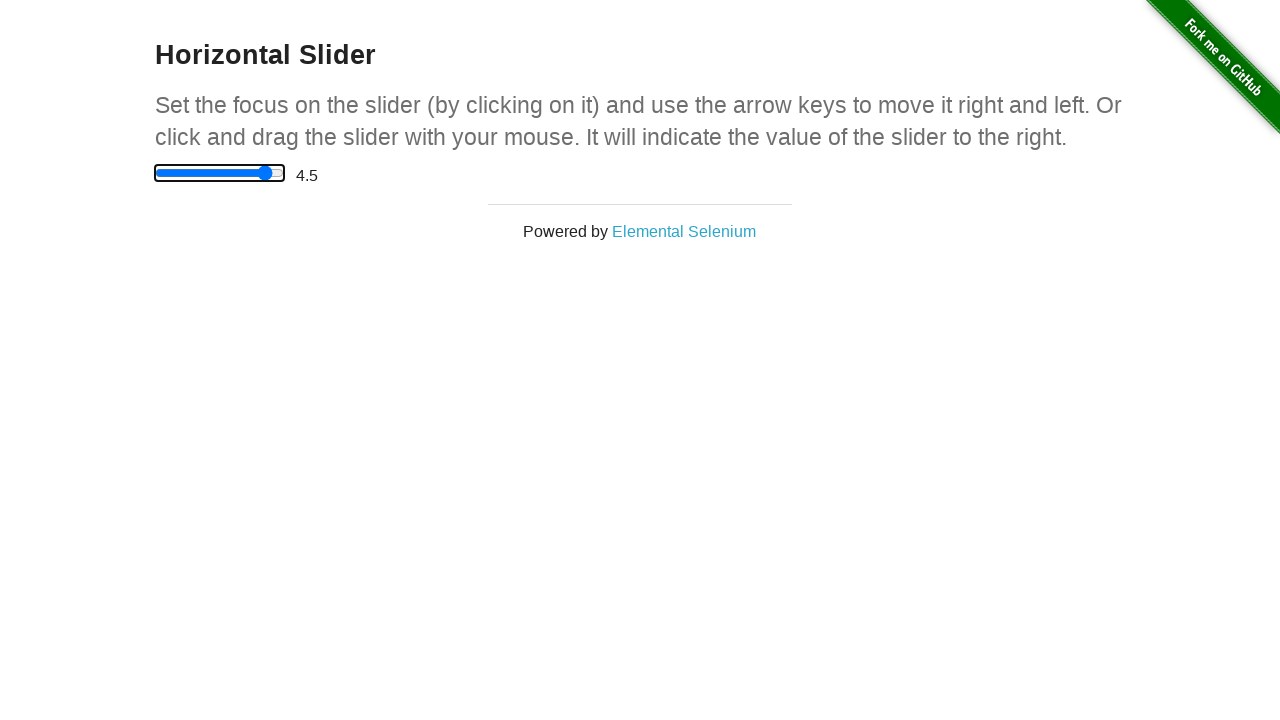

Pressed ArrowLeft to move slider left (iteration 2/11) on xpath=//html/body/div[2]/div/div/div/input
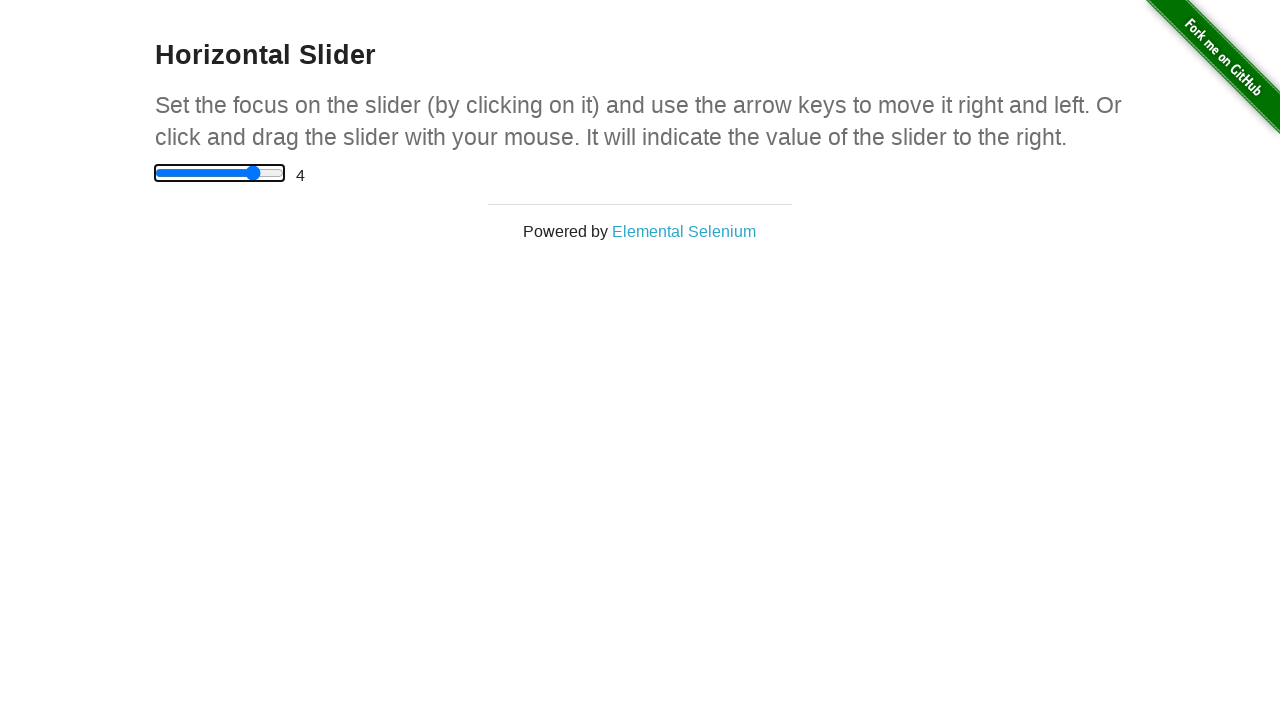

Pressed ArrowLeft to move slider left (iteration 3/11) on xpath=//html/body/div[2]/div/div/div/input
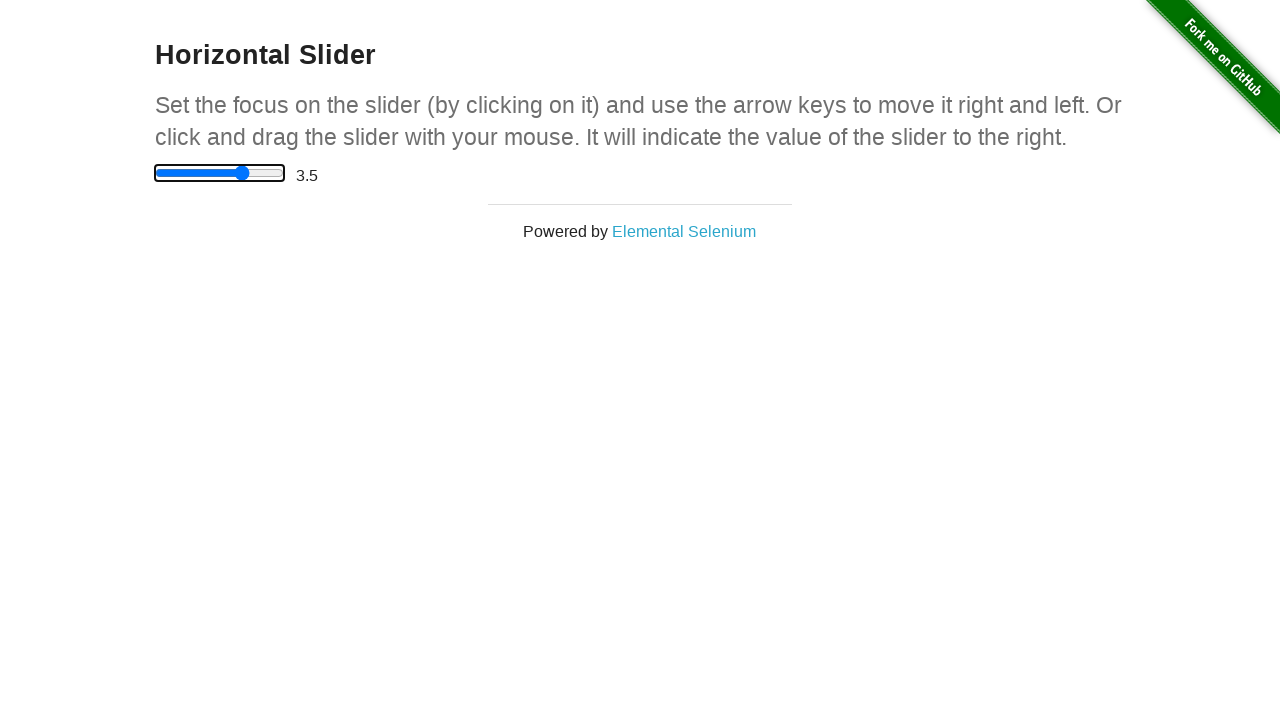

Pressed ArrowLeft to move slider left (iteration 4/11) on xpath=//html/body/div[2]/div/div/div/input
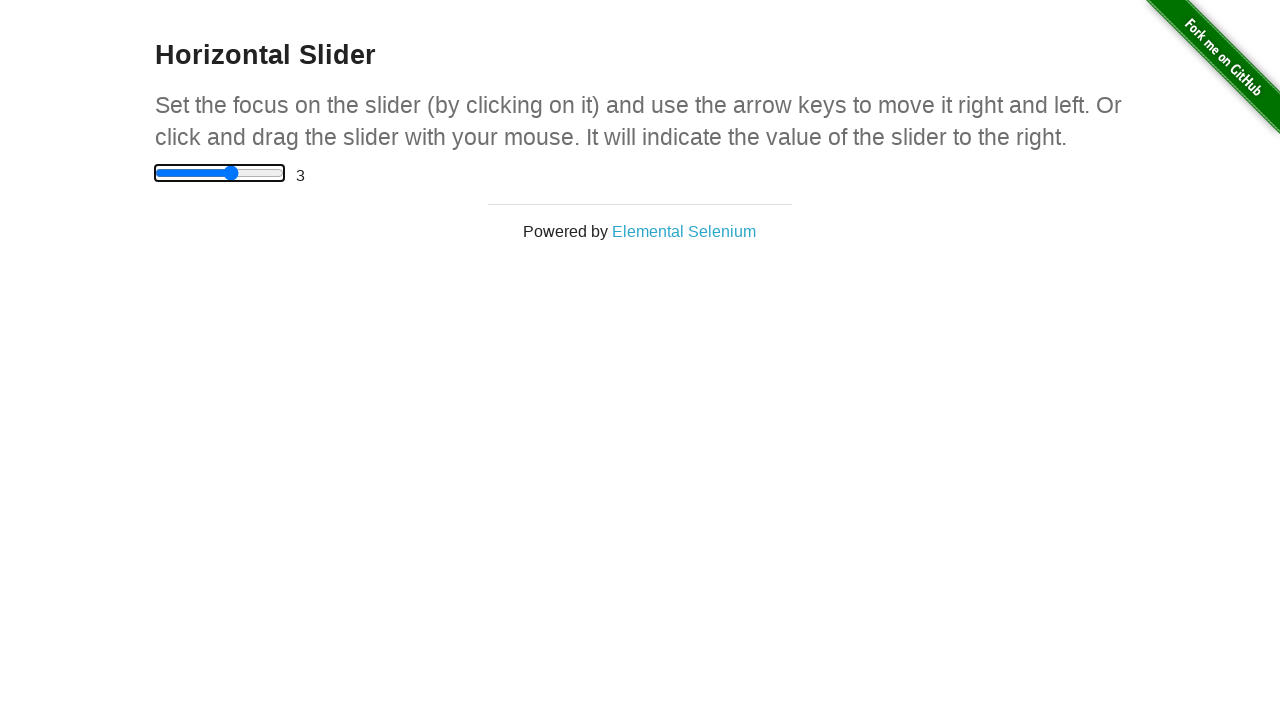

Pressed ArrowLeft to move slider left (iteration 5/11) on xpath=//html/body/div[2]/div/div/div/input
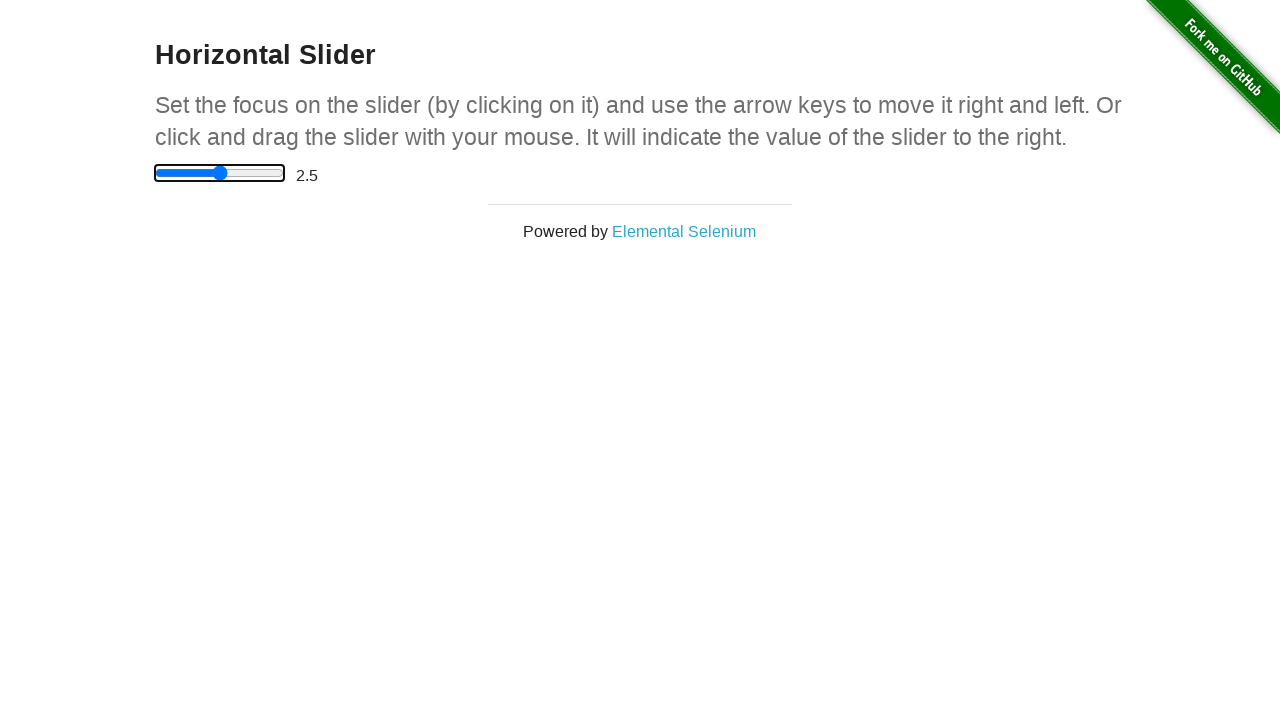

Pressed ArrowLeft to move slider left (iteration 6/11) on xpath=//html/body/div[2]/div/div/div/input
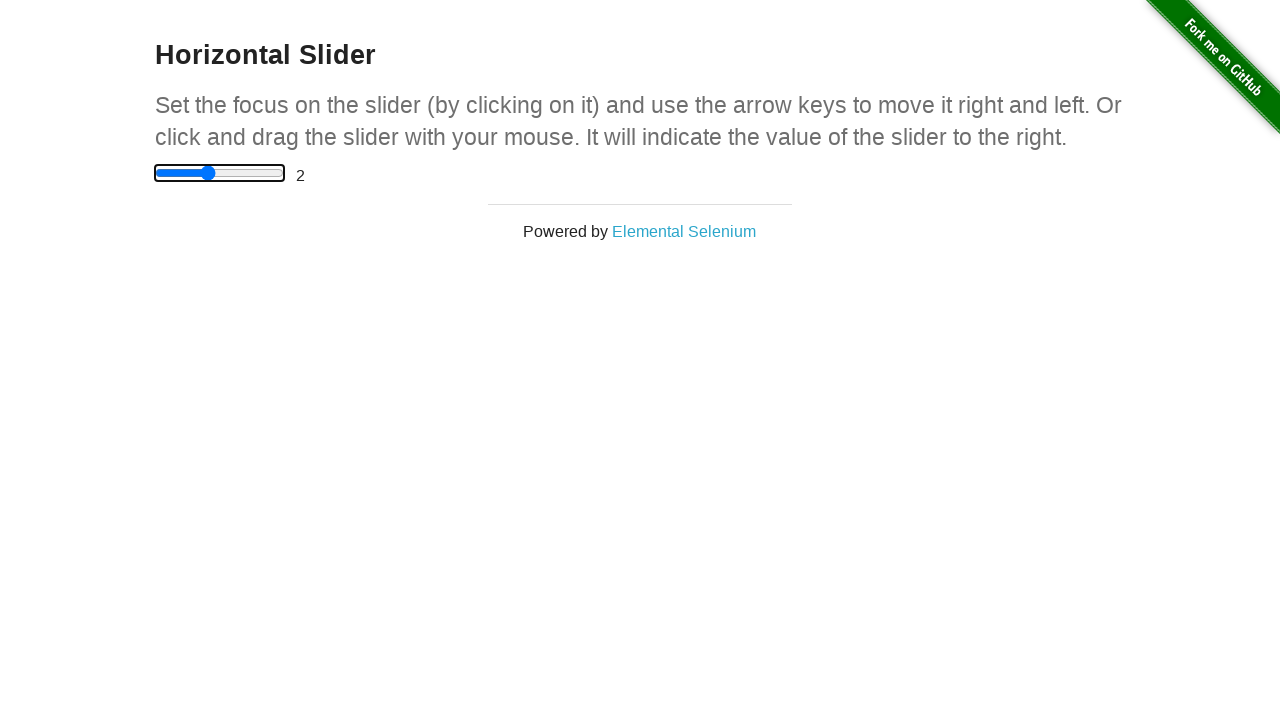

Pressed ArrowLeft to move slider left (iteration 7/11) on xpath=//html/body/div[2]/div/div/div/input
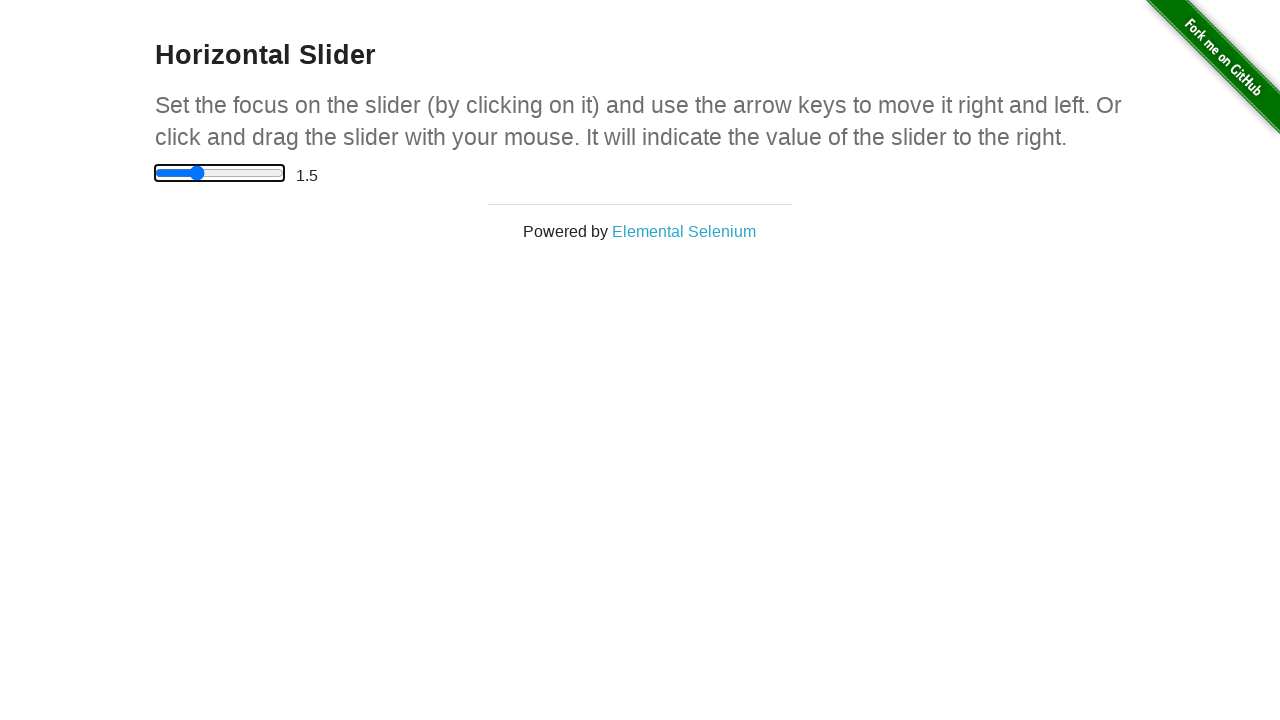

Pressed ArrowLeft to move slider left (iteration 8/11) on xpath=//html/body/div[2]/div/div/div/input
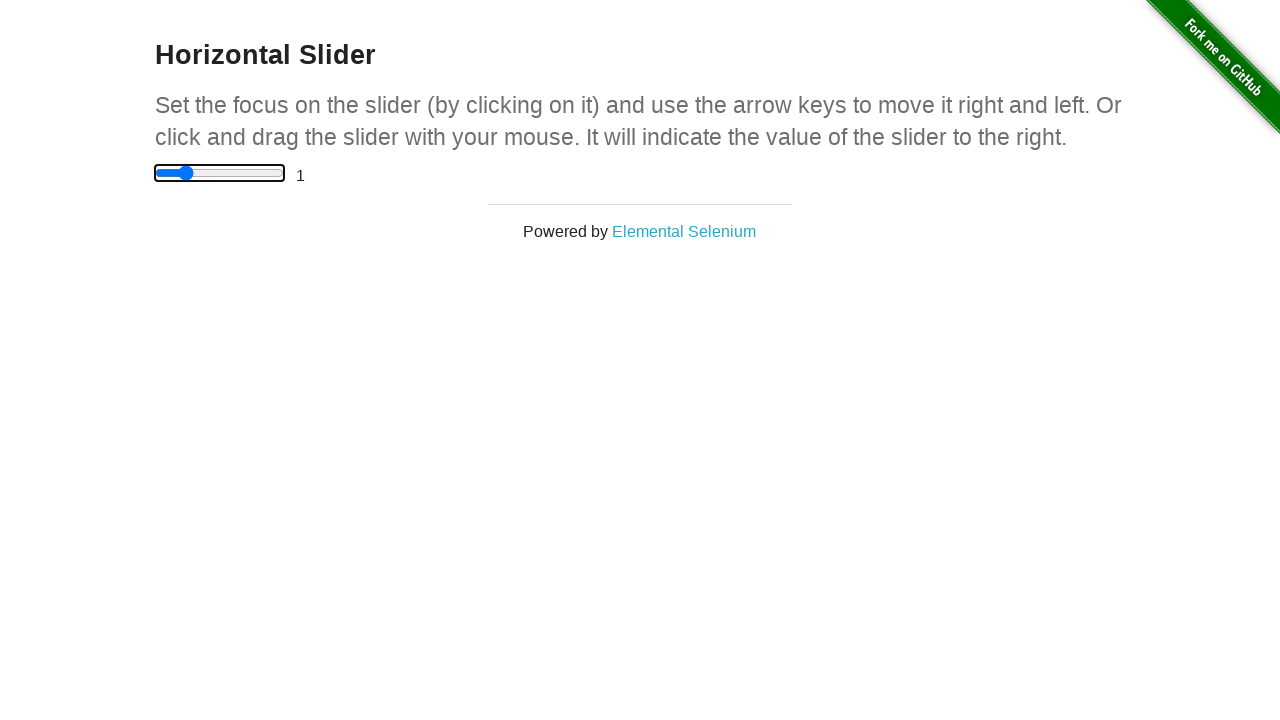

Pressed ArrowLeft to move slider left (iteration 9/11) on xpath=//html/body/div[2]/div/div/div/input
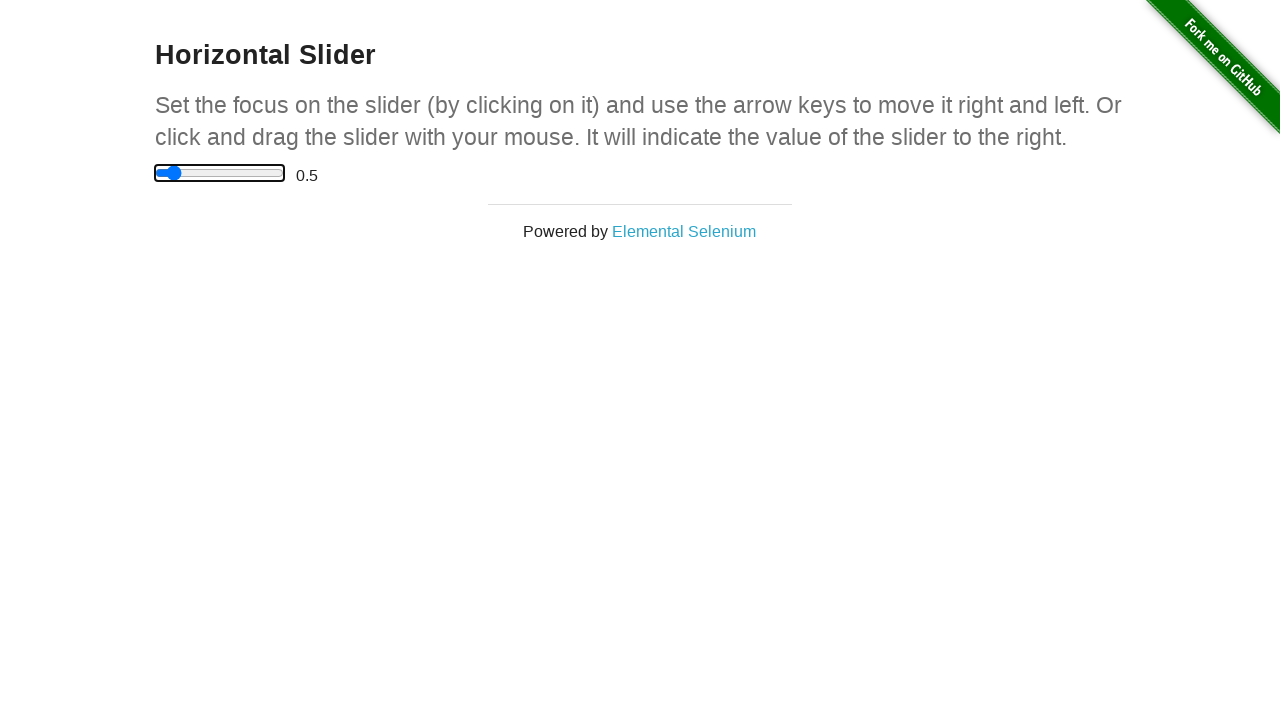

Pressed ArrowLeft to move slider left (iteration 10/11) on xpath=//html/body/div[2]/div/div/div/input
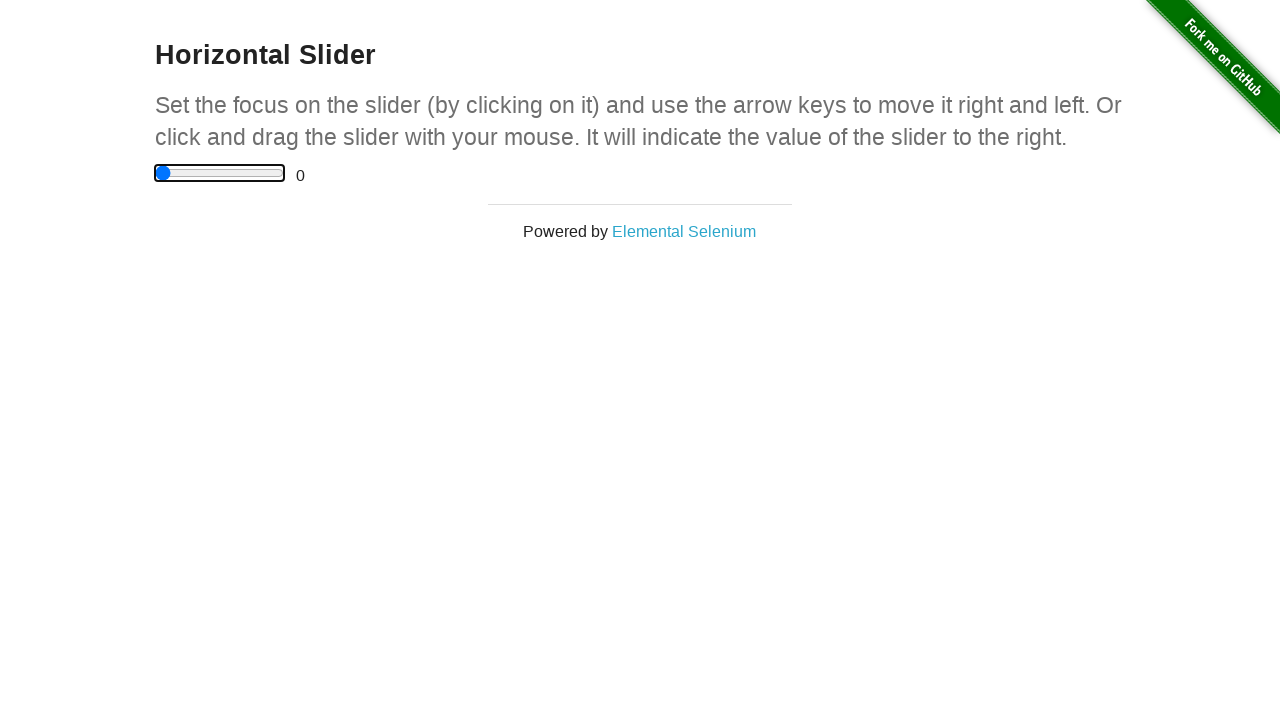

Pressed ArrowLeft to move slider left (iteration 11/11) on xpath=//html/body/div[2]/div/div/div/input
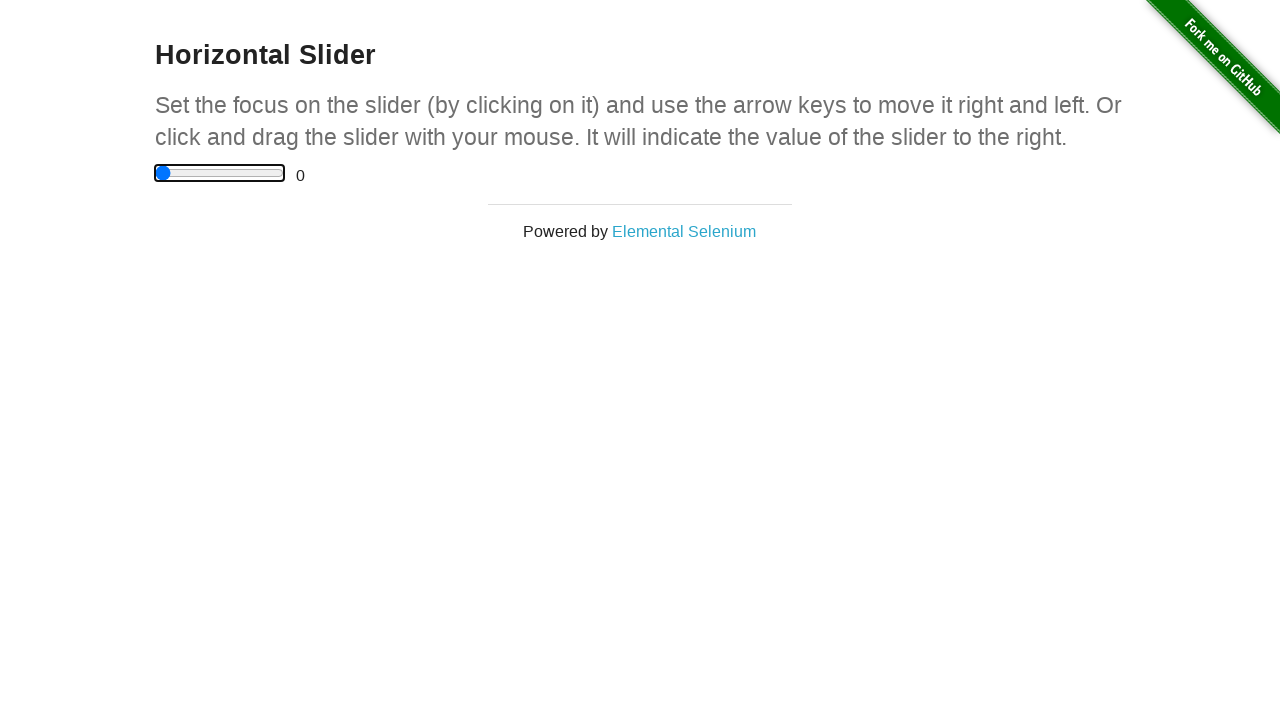

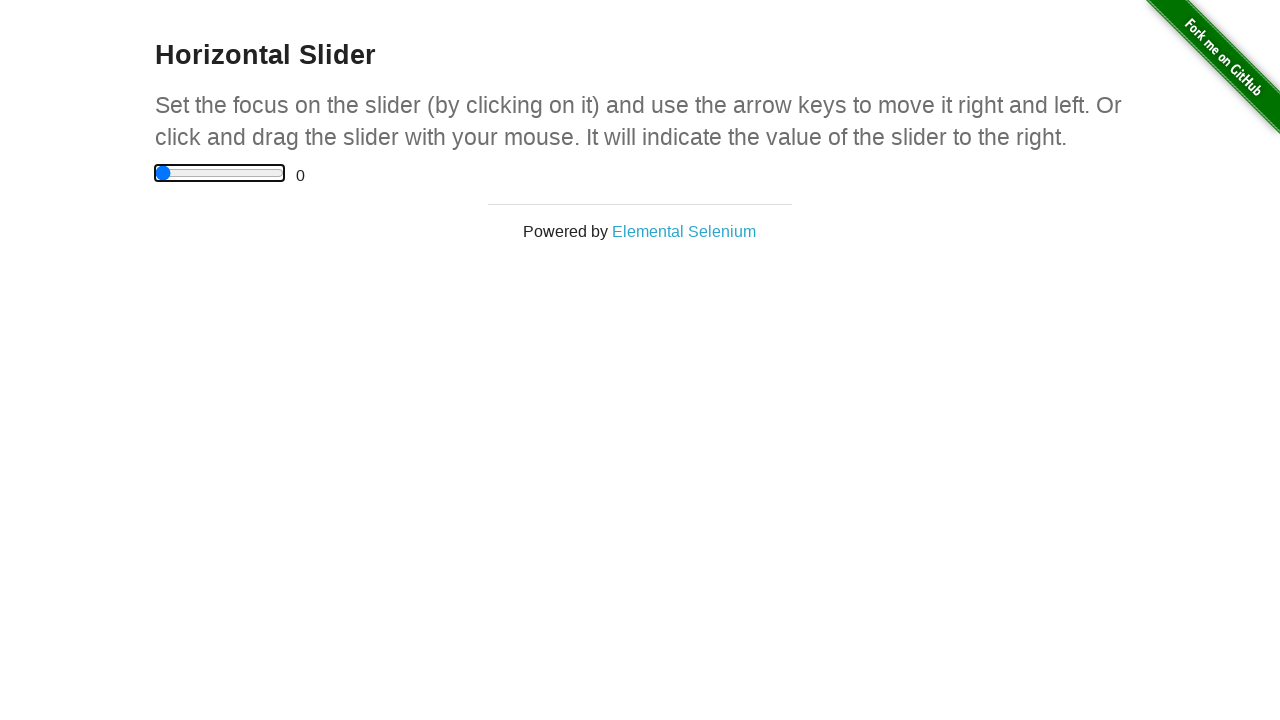